Tests entry ad modal by navigating to page and closing modal

Starting URL: https://the-internet.herokuapp.com/

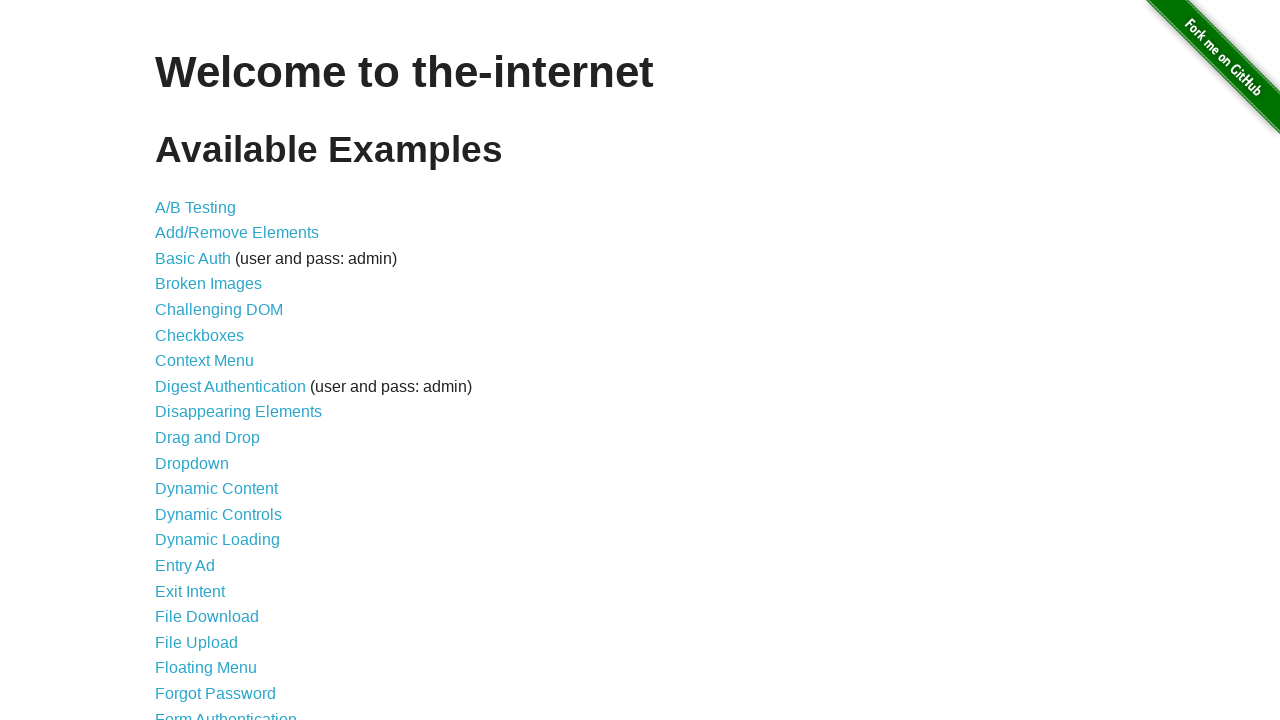

Navigated to the-internet.herokuapp.com homepage
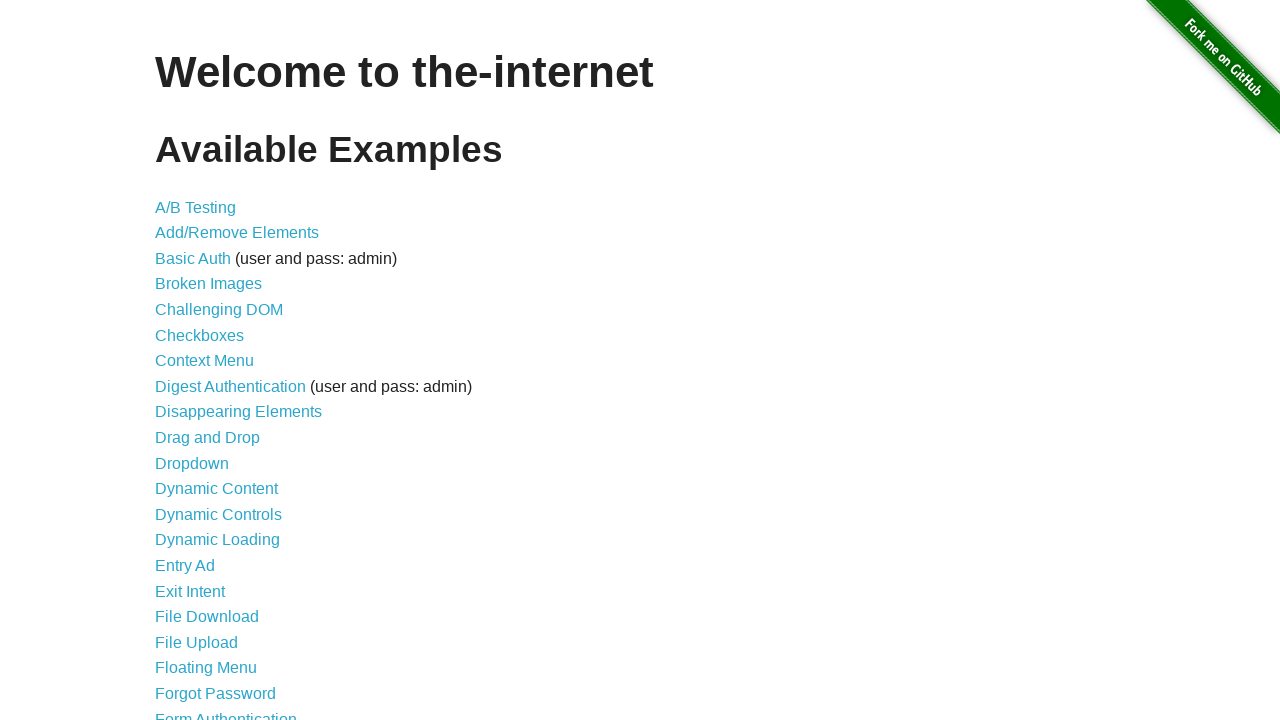

Clicked link to entry ad page at (185, 566) on xpath=//a[@href='/entry_ad']
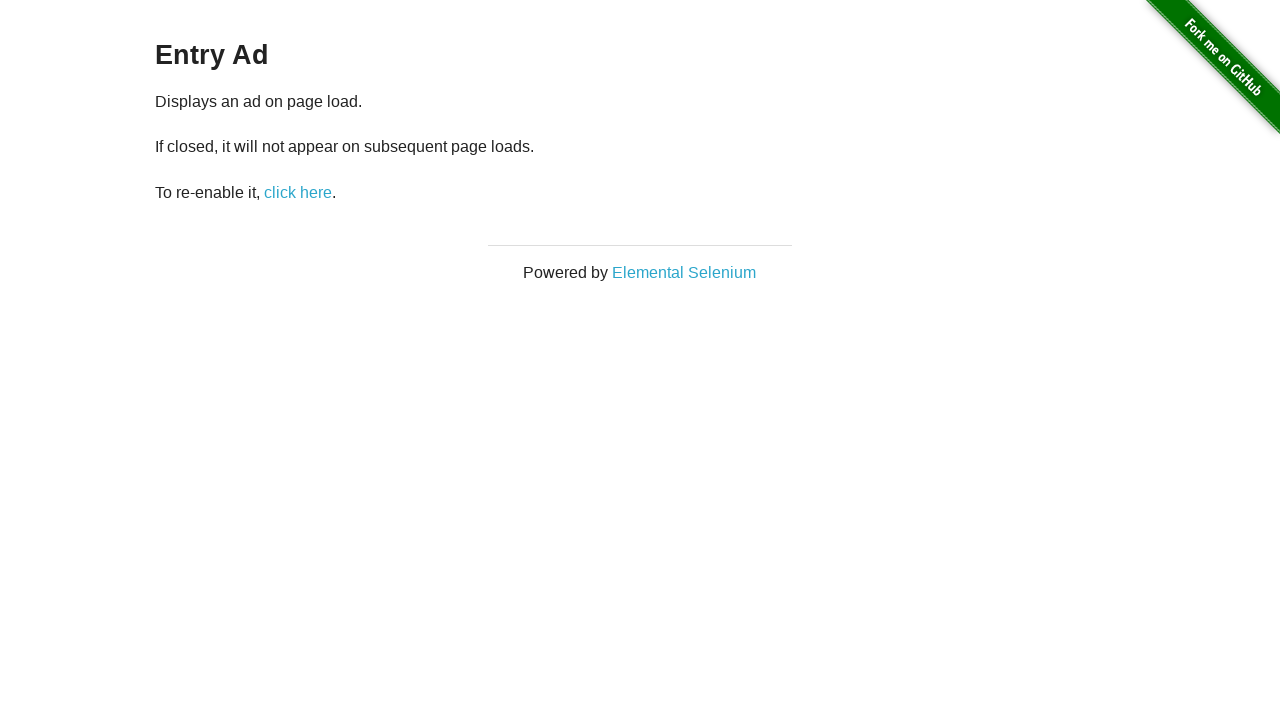

Waited for entry ad modal to appear
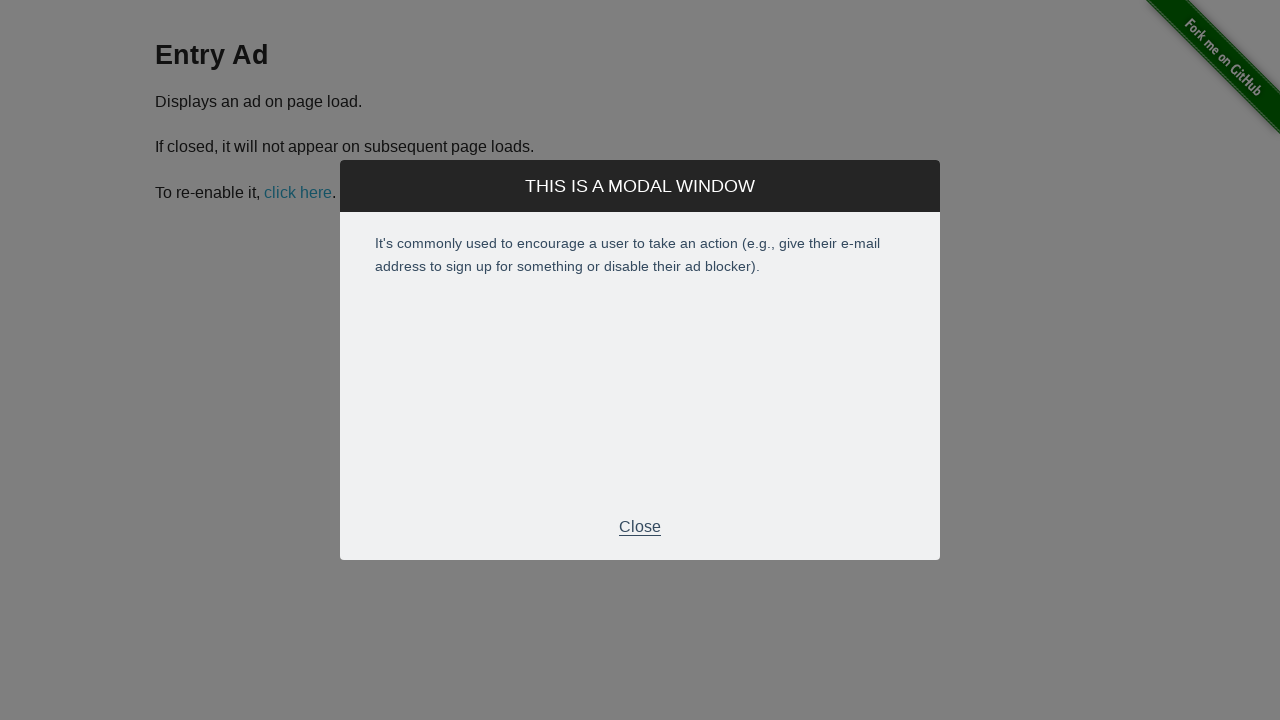

Closed entry ad modal by clicking close button at (640, 527) on xpath=//div[@class='modal-footer']/p
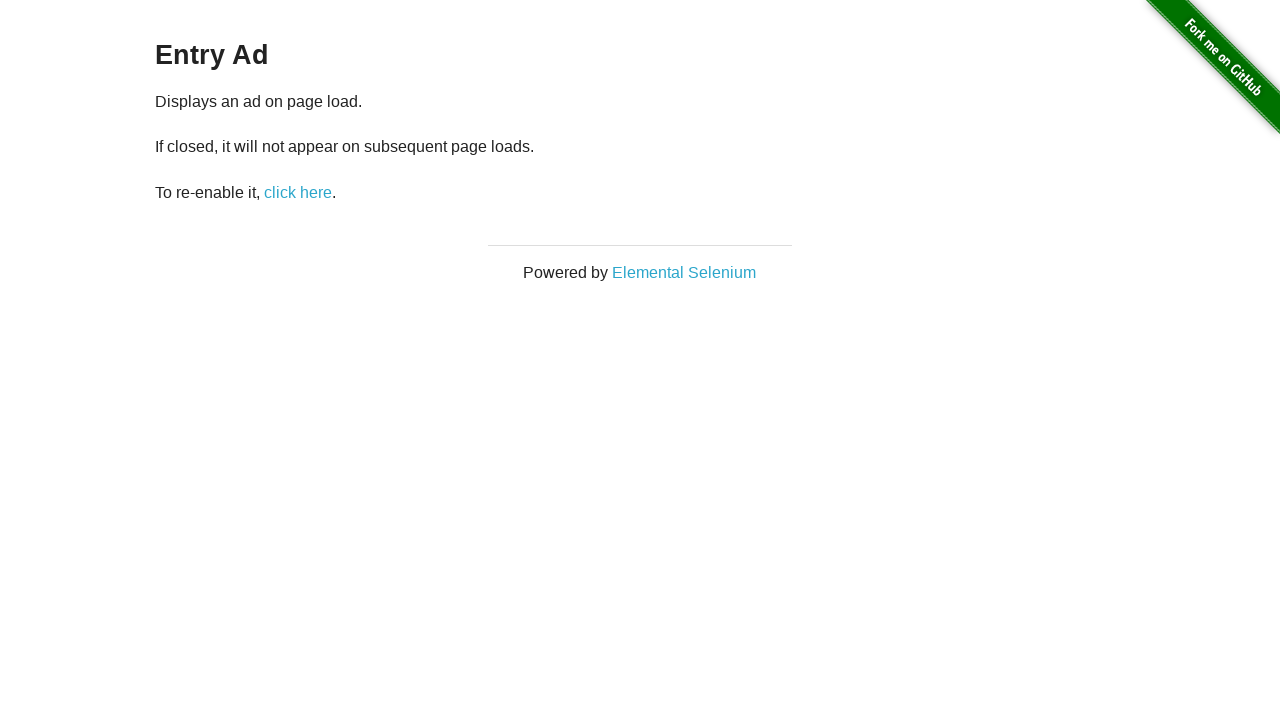

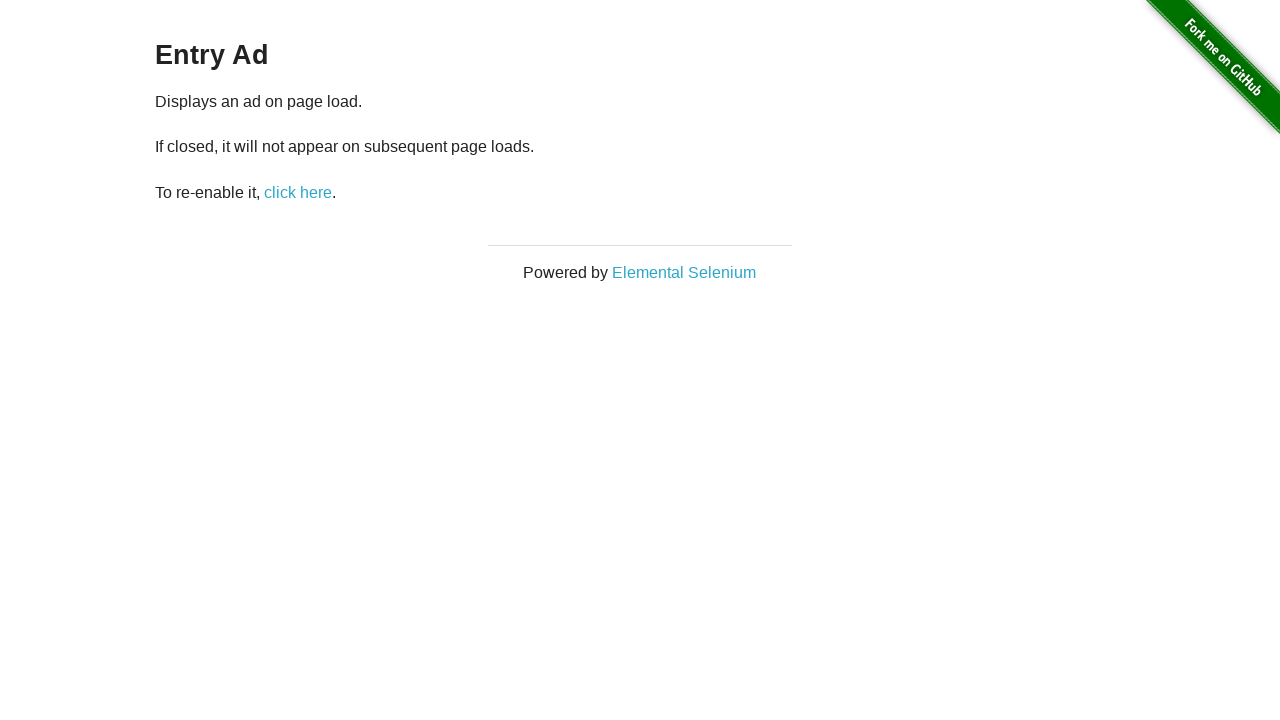